Tests window handling functionality by clicking a button that opens a new window/tab, switching to the child window, clicking a Downloads link, and then switching back to the parent window.

Starting URL: https://demo.automationtesting.in/Windows.html

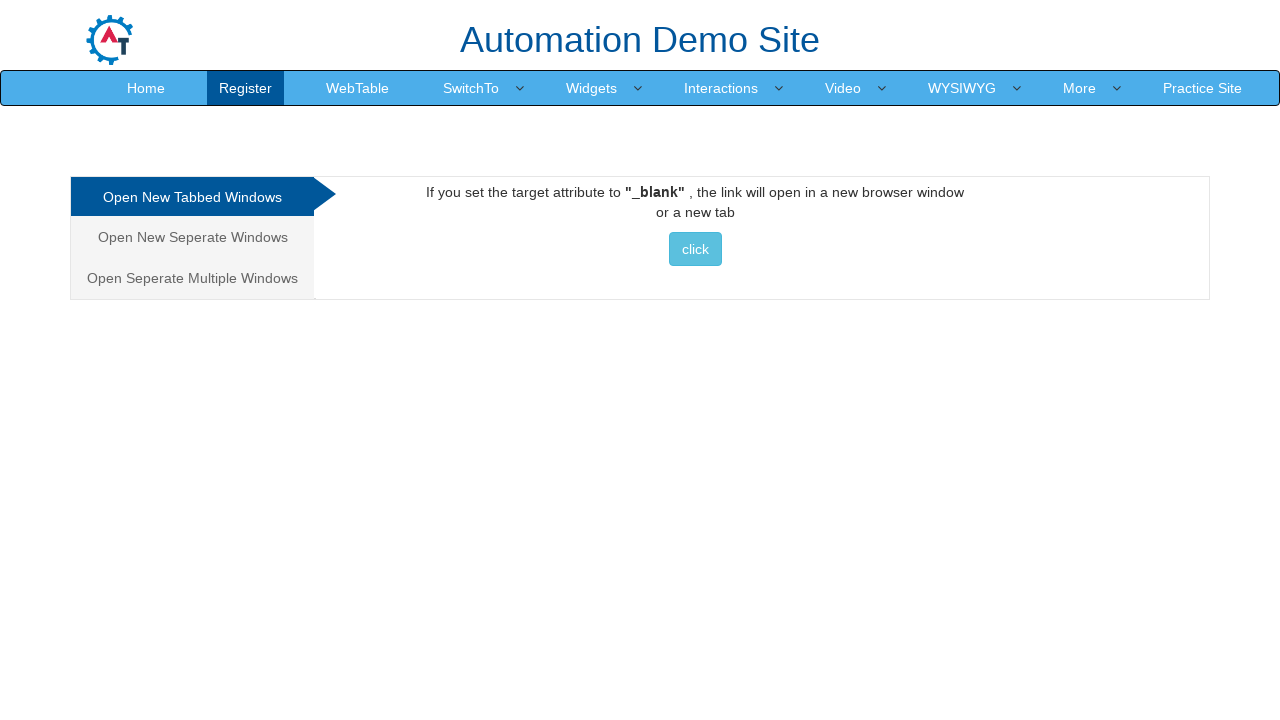

Clicked button to open new window/tab at (695, 249) on xpath=//*[@id='Tabbed']/a/button
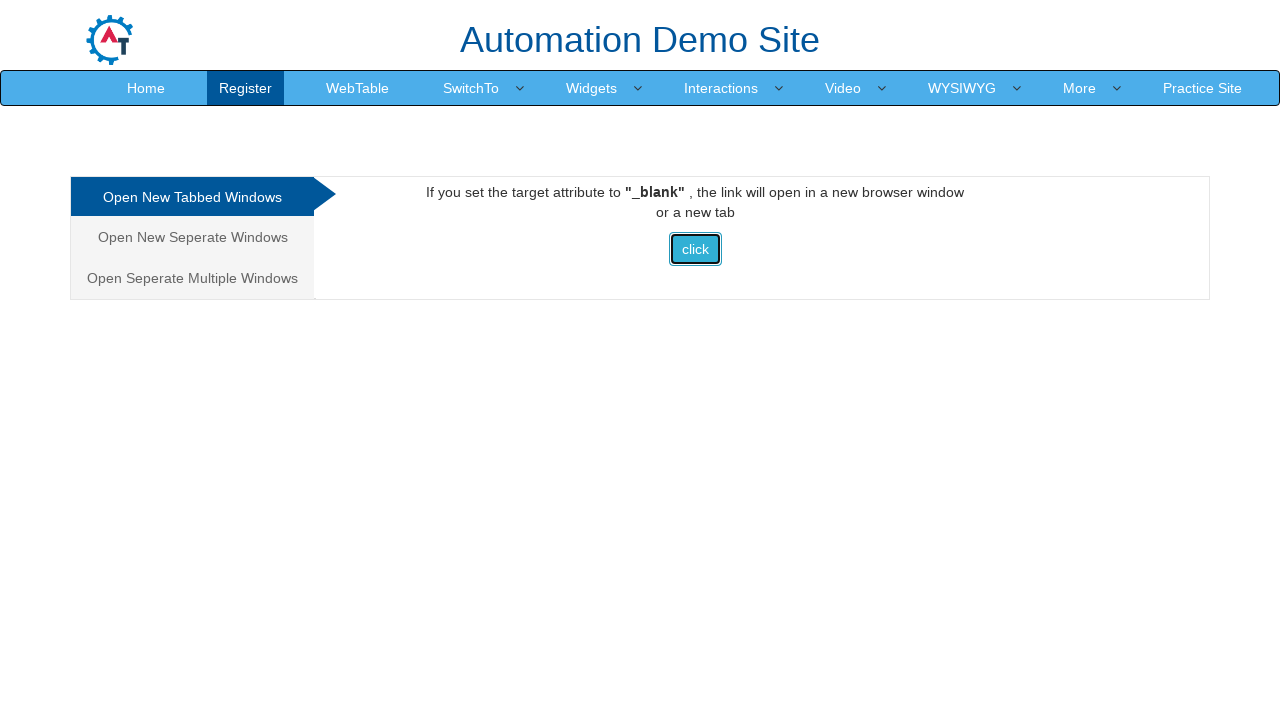

New child window/tab opened and captured
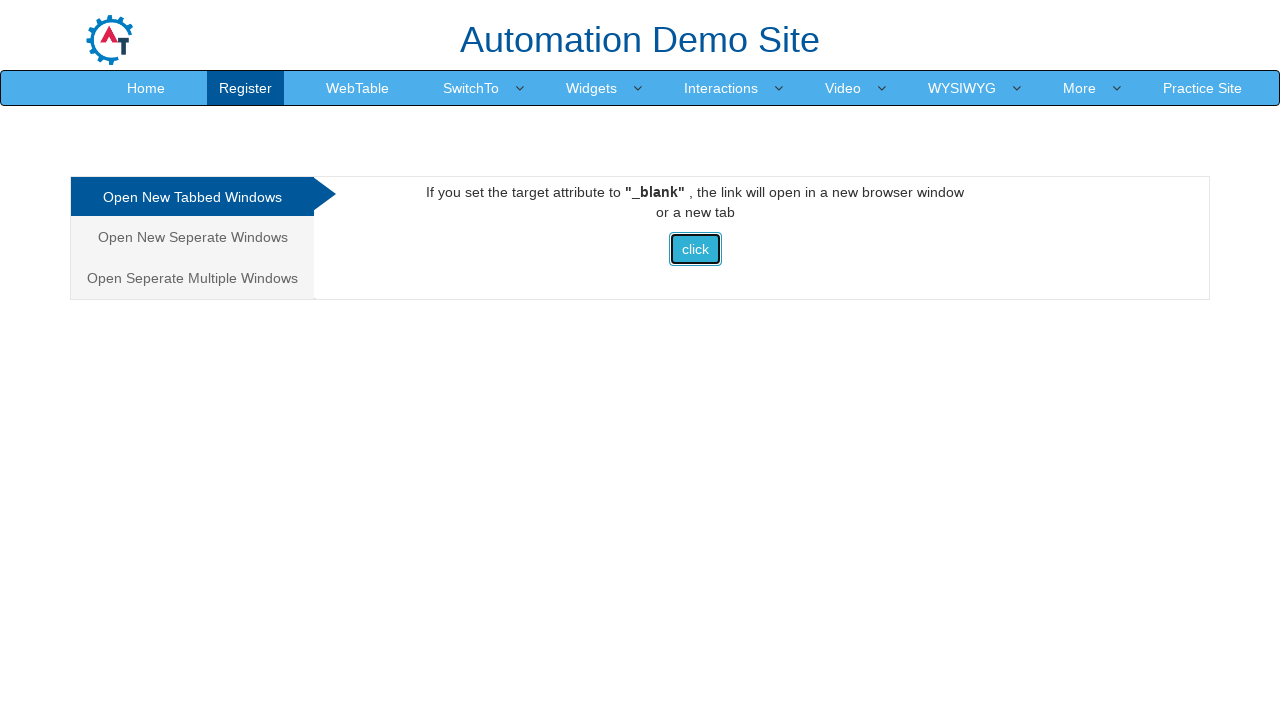

Child window page loaded completely
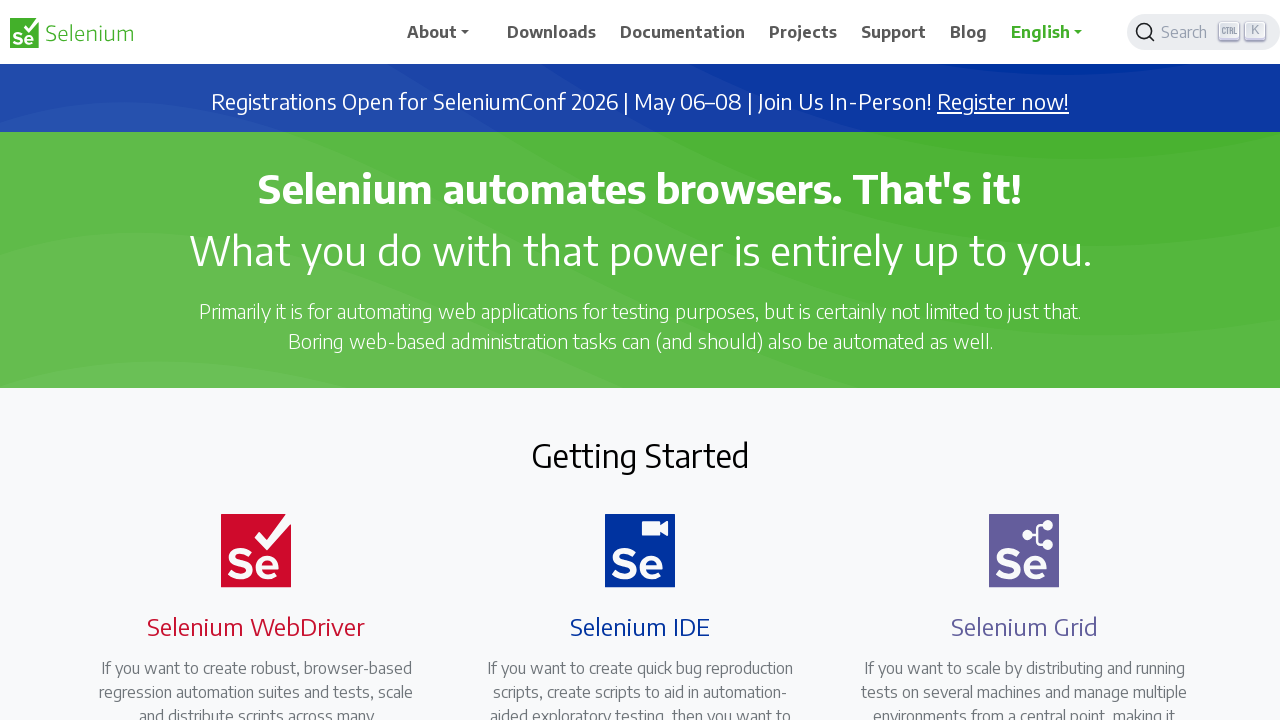

Clicked Downloads link in child window at (552, 32) on text=Downloads
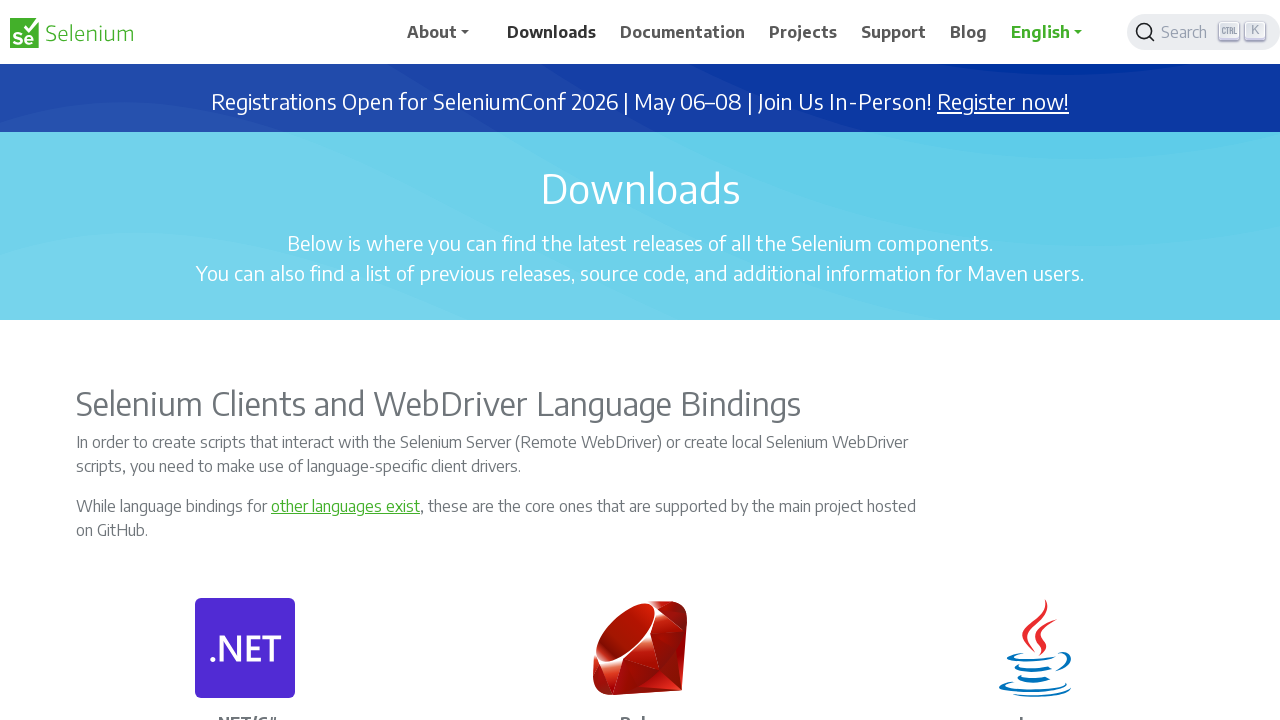

Waited 2 seconds for page to process
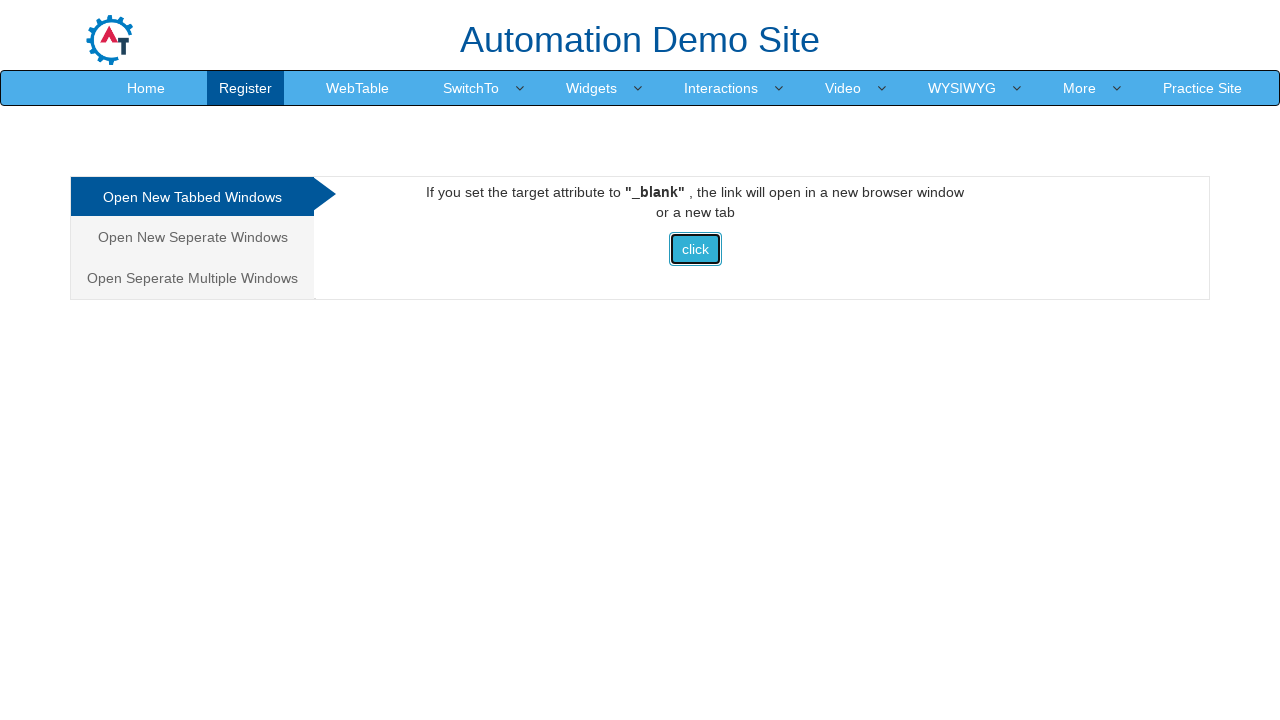

Switched back to parent window
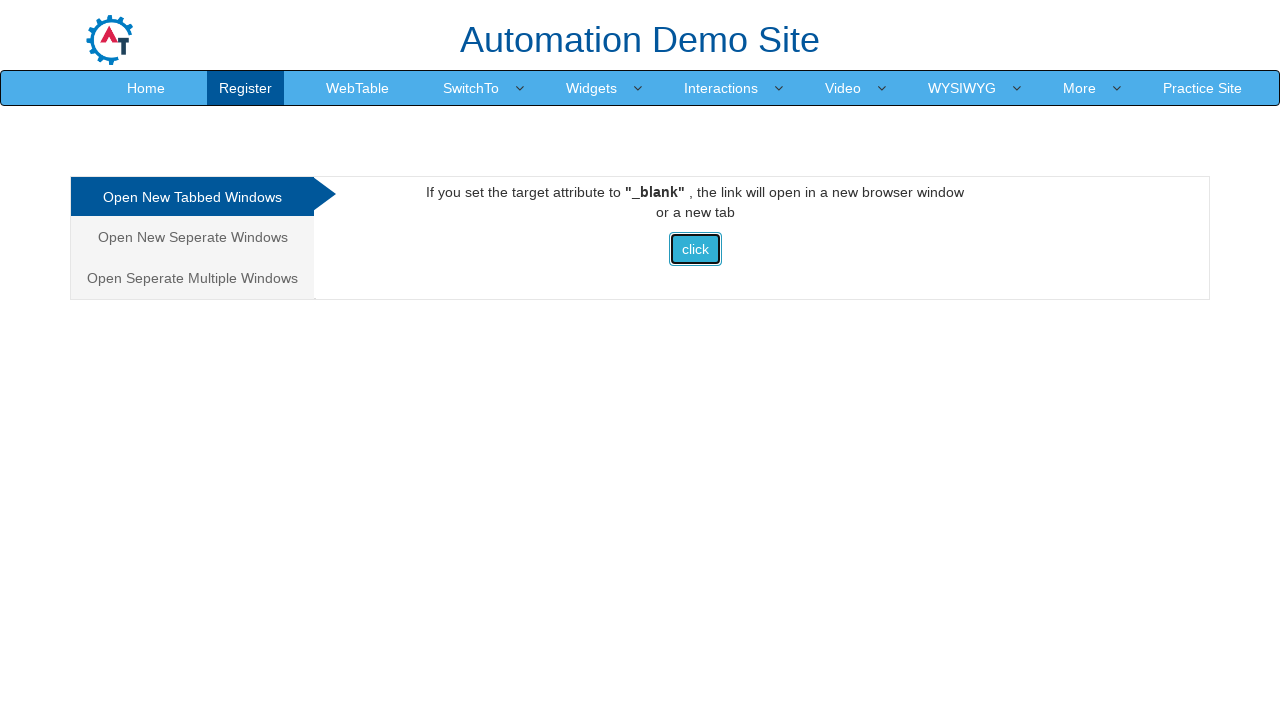

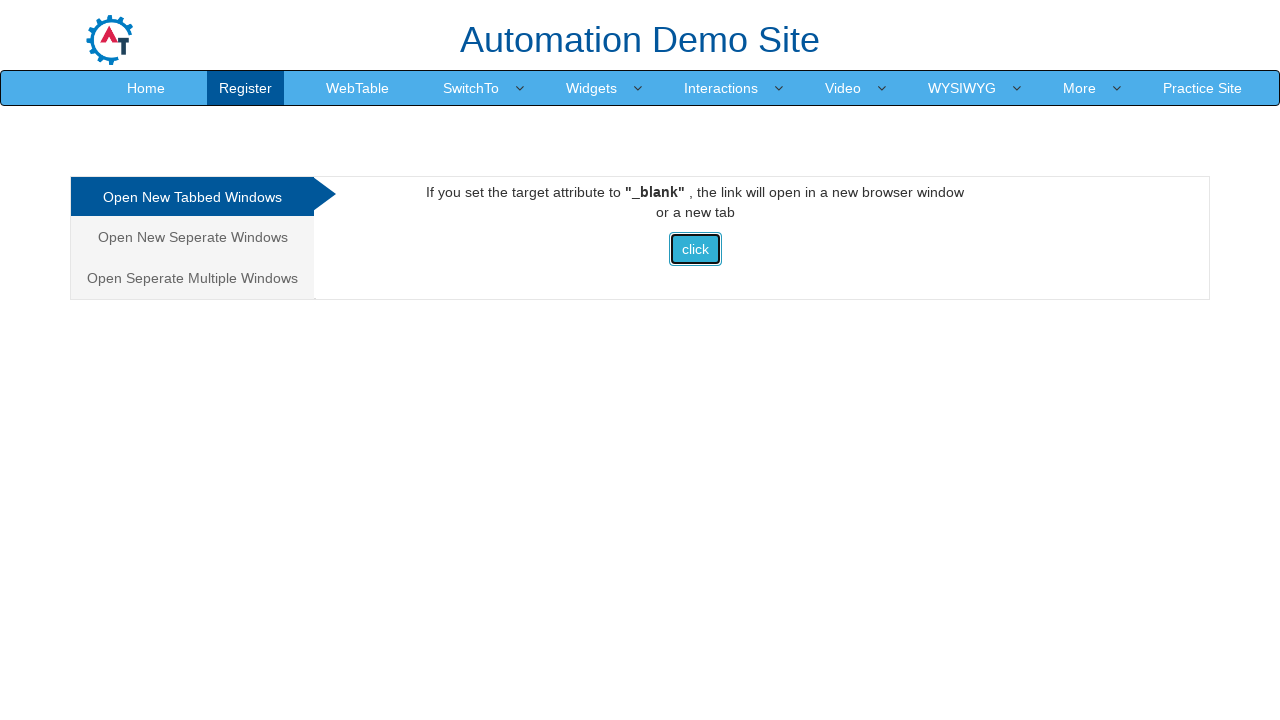